Tests double-click functionality on DemoQA by navigating to the Buttons section and performing a double-click action, then verifying the success message appears.

Starting URL: https://demoqa.com/

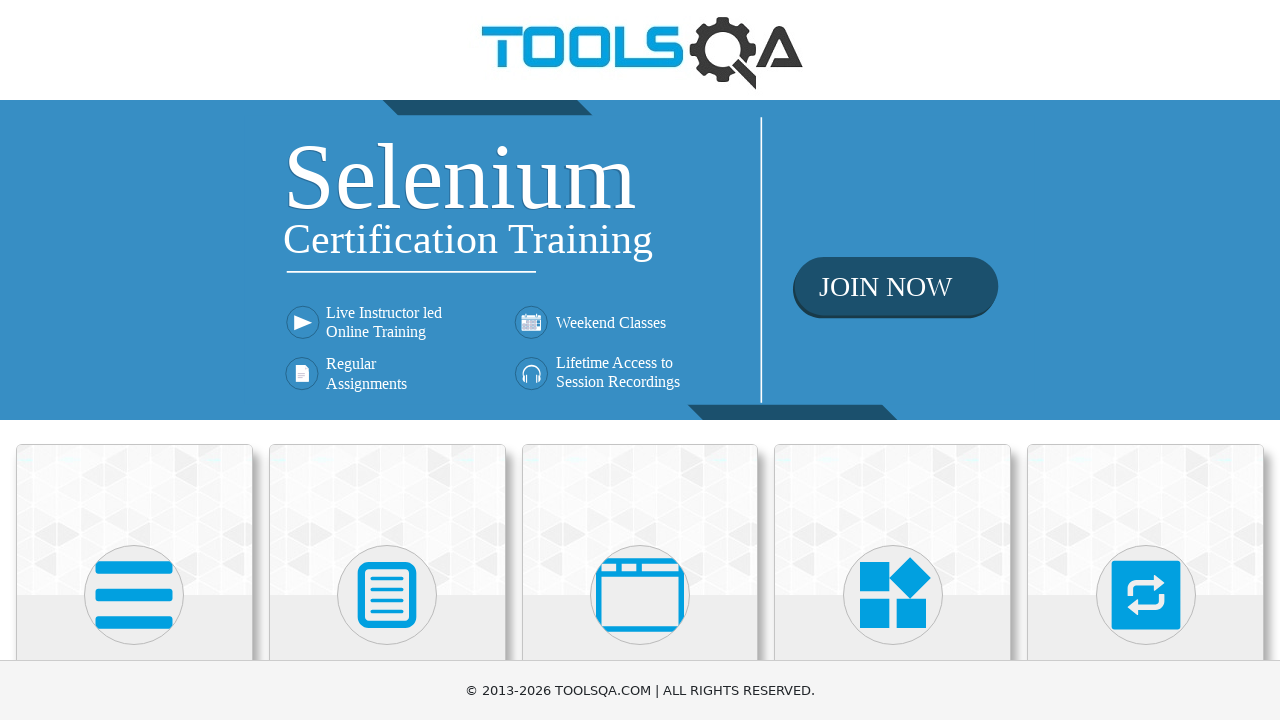

Clicked on Elements card at (134, 360) on xpath=//h5[text()='Elements']
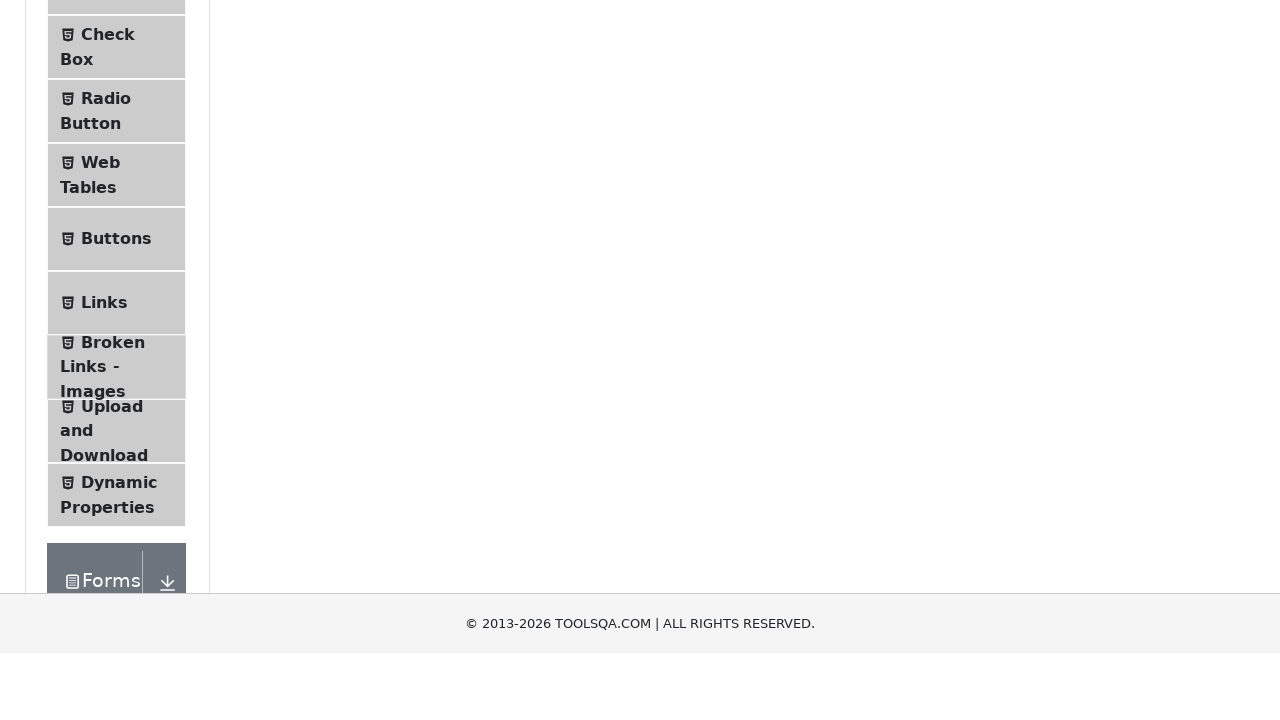

Clicked on Buttons menu item at (116, 517) on xpath=//span[@class='text' and text()='Buttons']
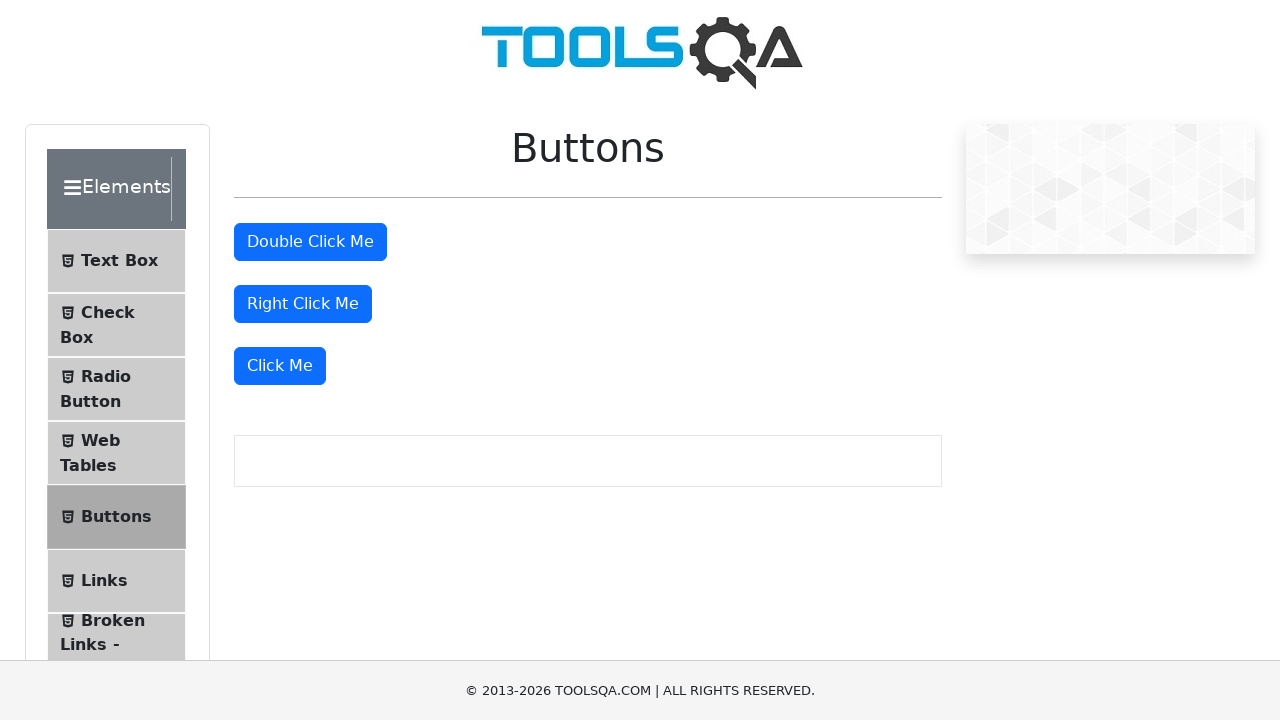

Double-clicked the double-click button at (310, 242) on #doubleClickBtn
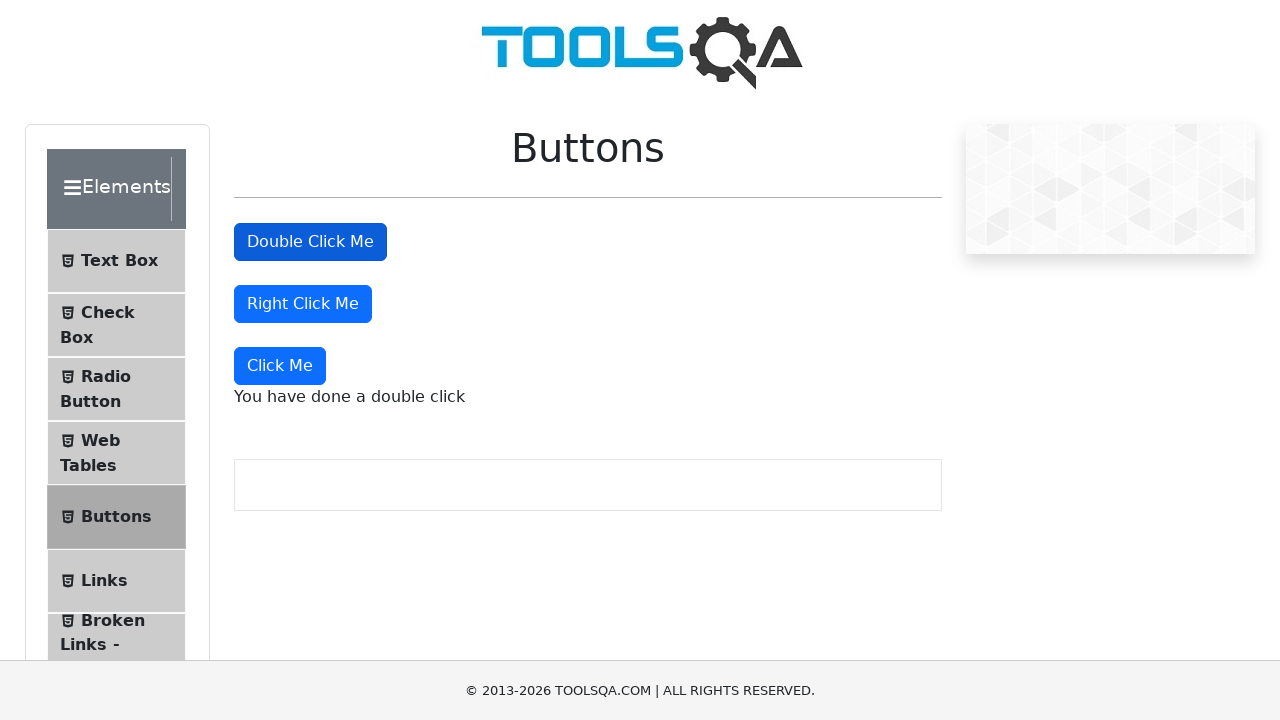

Verified double-click success message appears
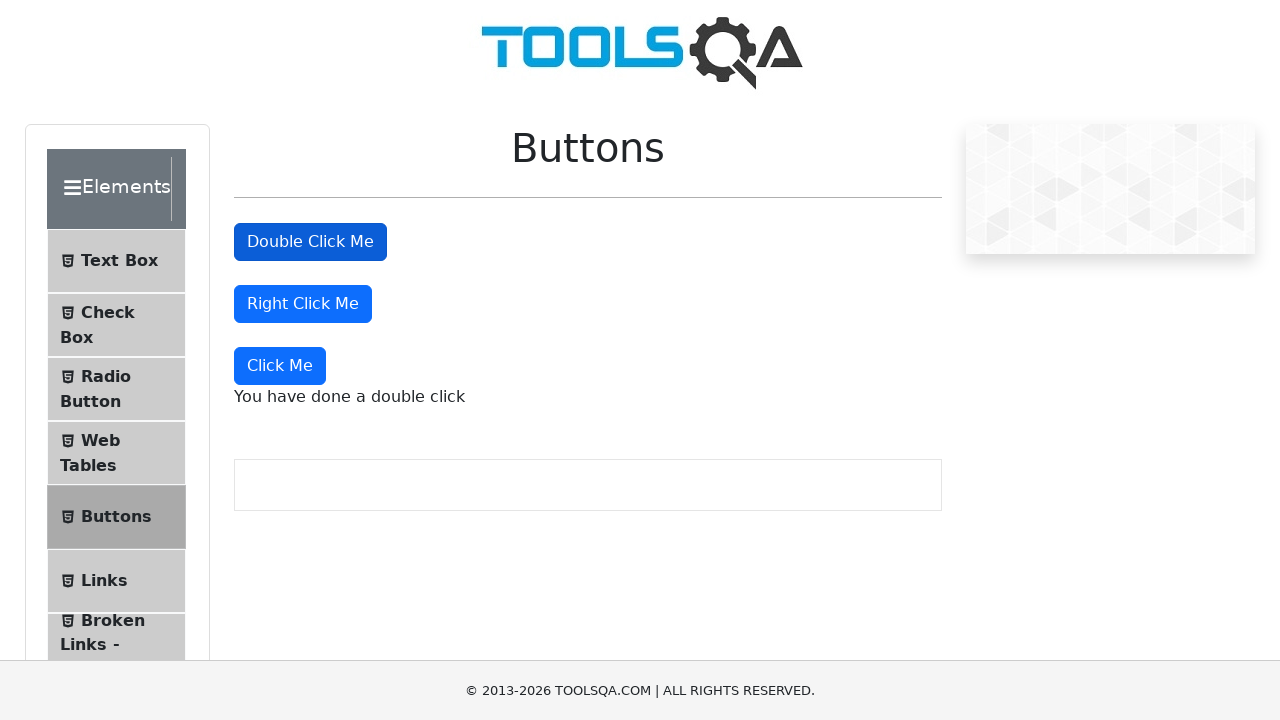

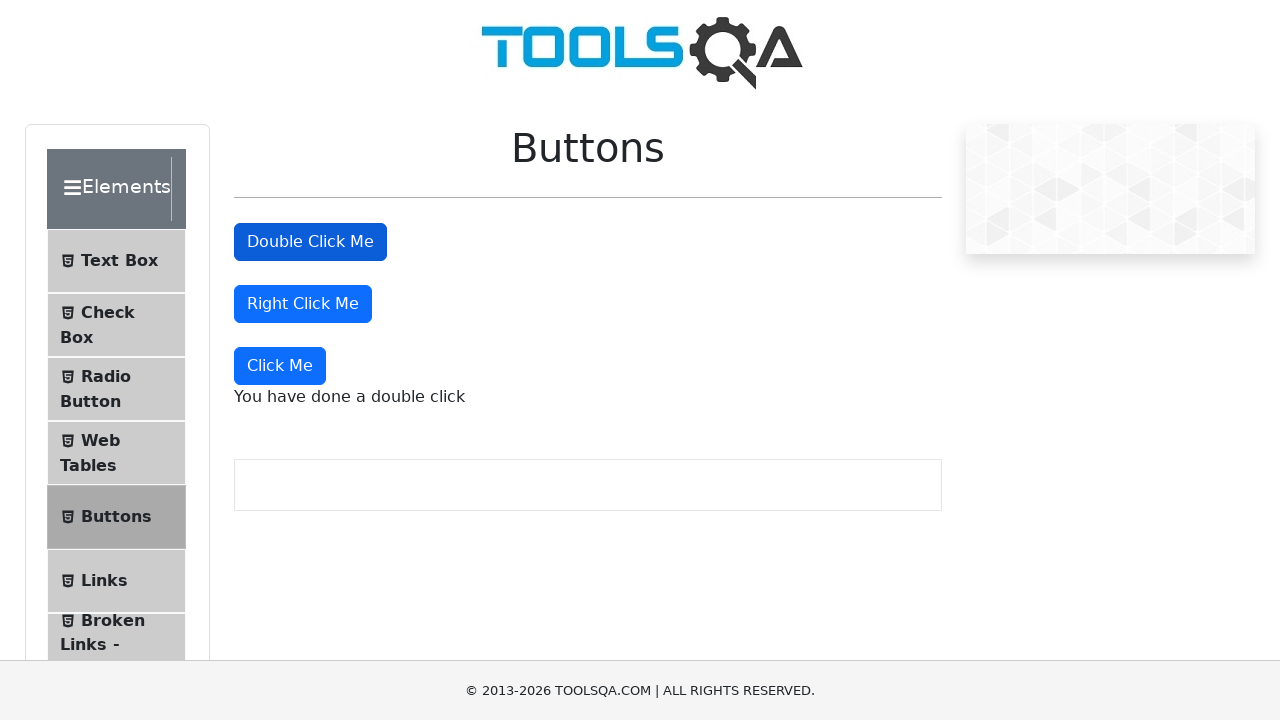